Tests the download functionality by clicking the download button on a file upload/download test page

Starting URL: https://rahulshettyacademy.com/upload-download-test/index.html

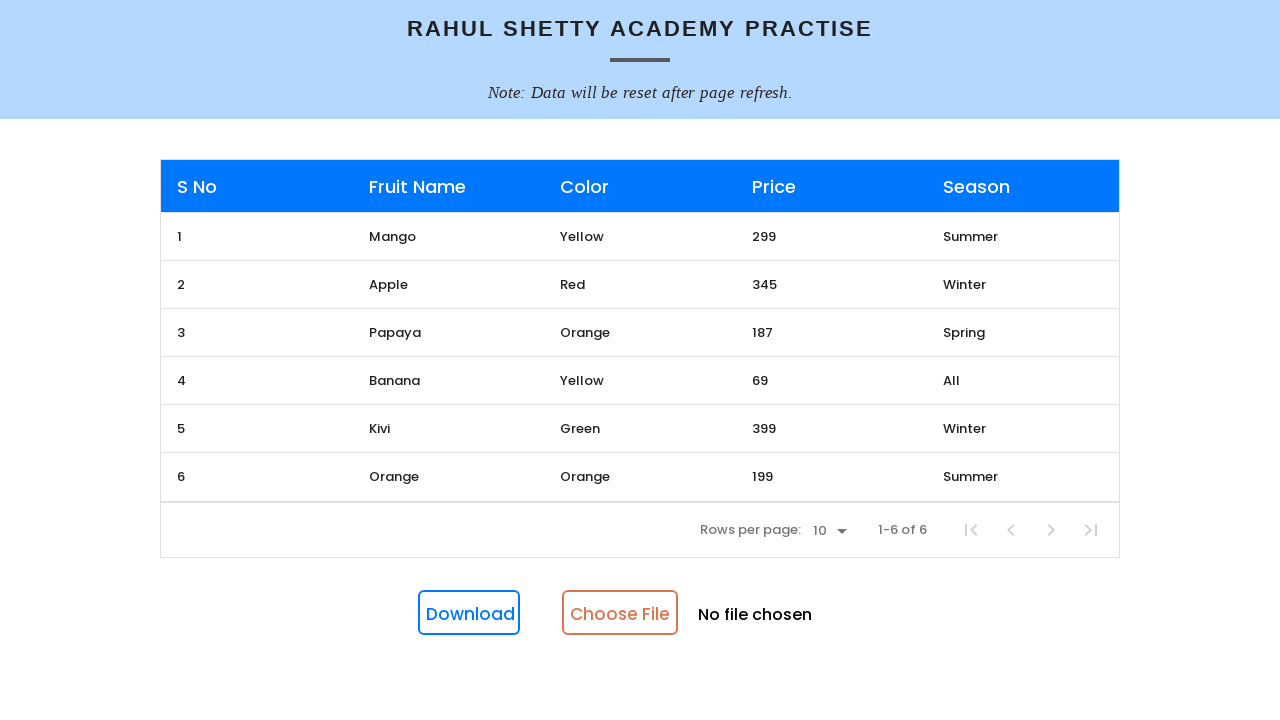

Navigated to file upload/download test page
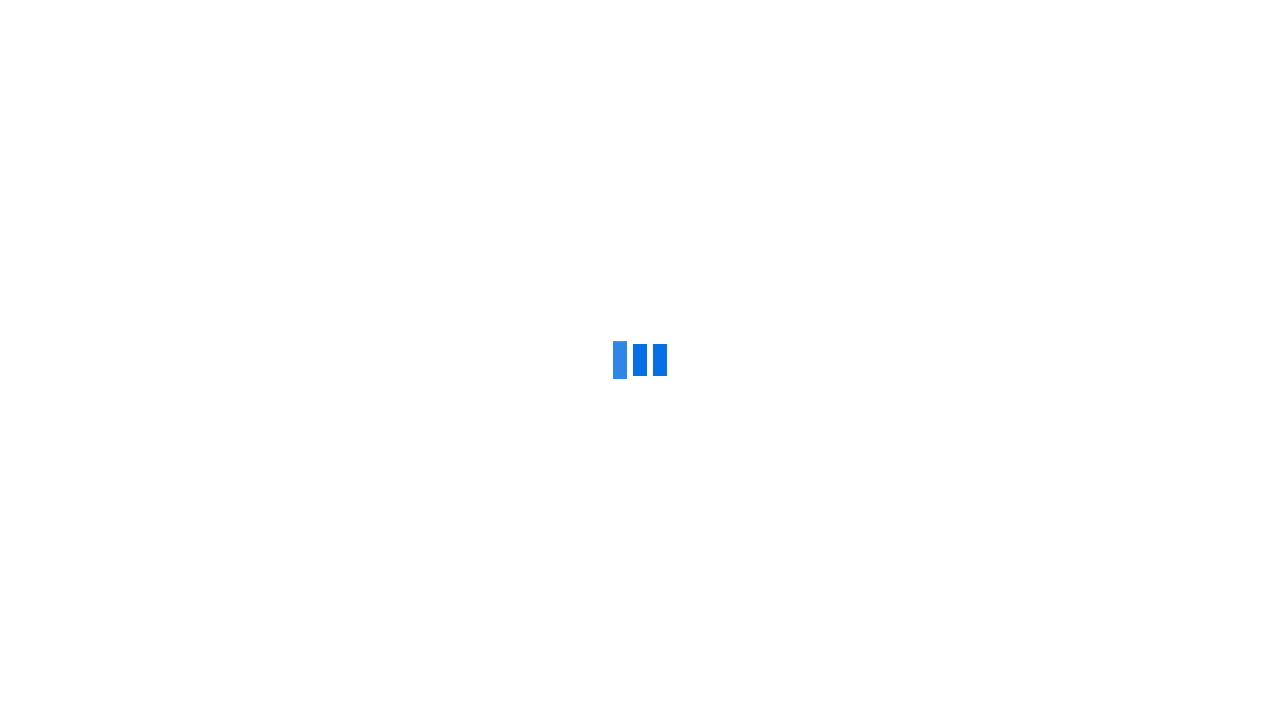

Clicked the download button at (469, 613) on #downloadButton
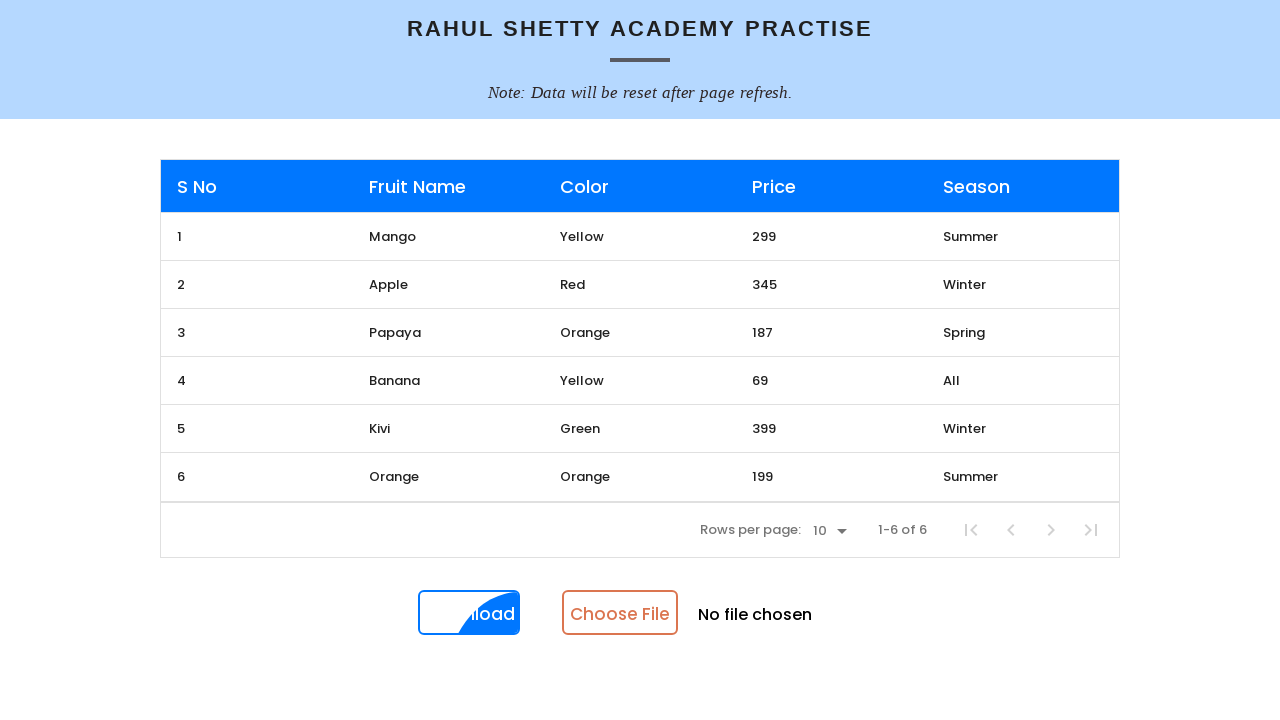

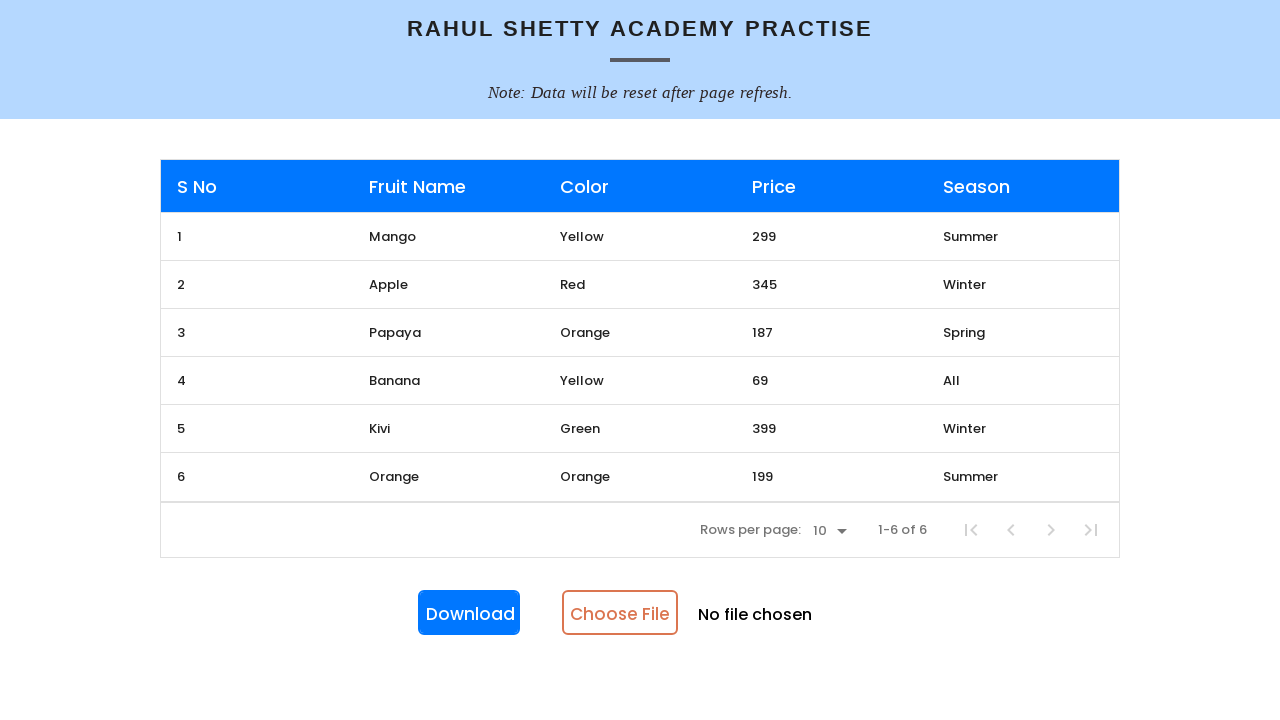